Tests link counting and navigation functionality by counting links in different page sections, opening footer links in new tabs, and retrieving their titles

Starting URL: https://rahulshettyacademy.com/AutomationPractice/

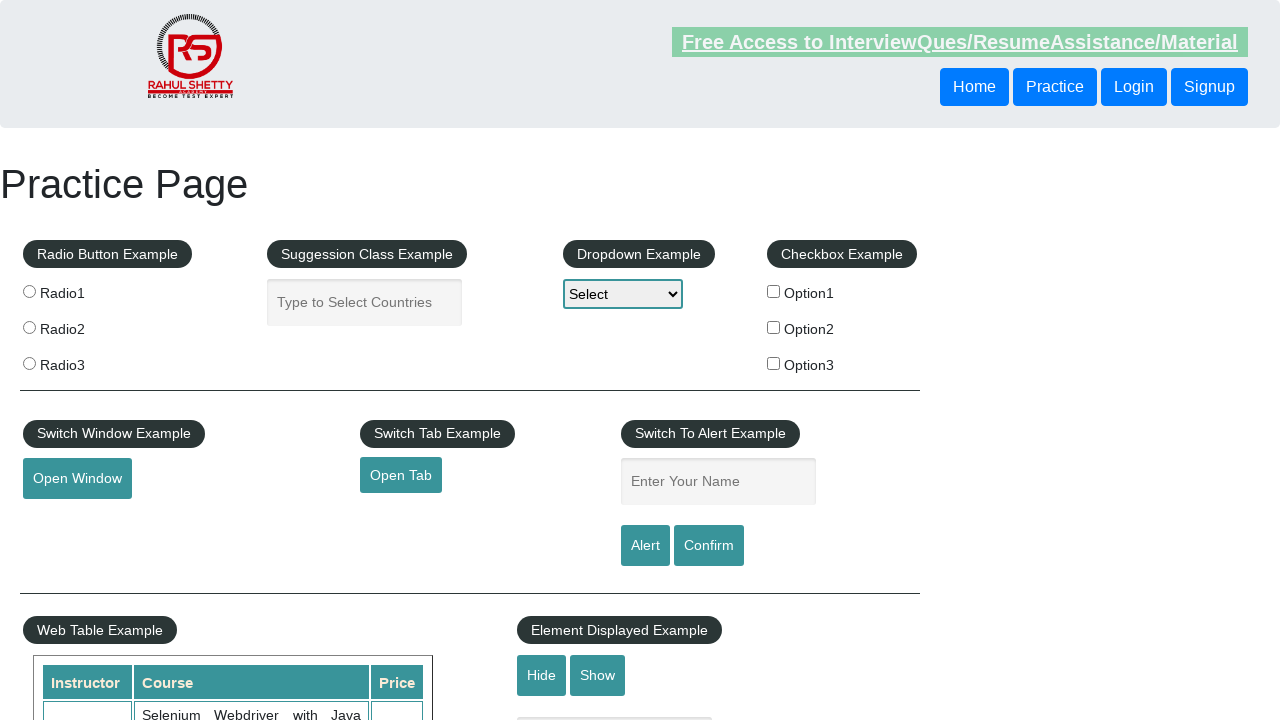

Located all links on page - found 27 total links
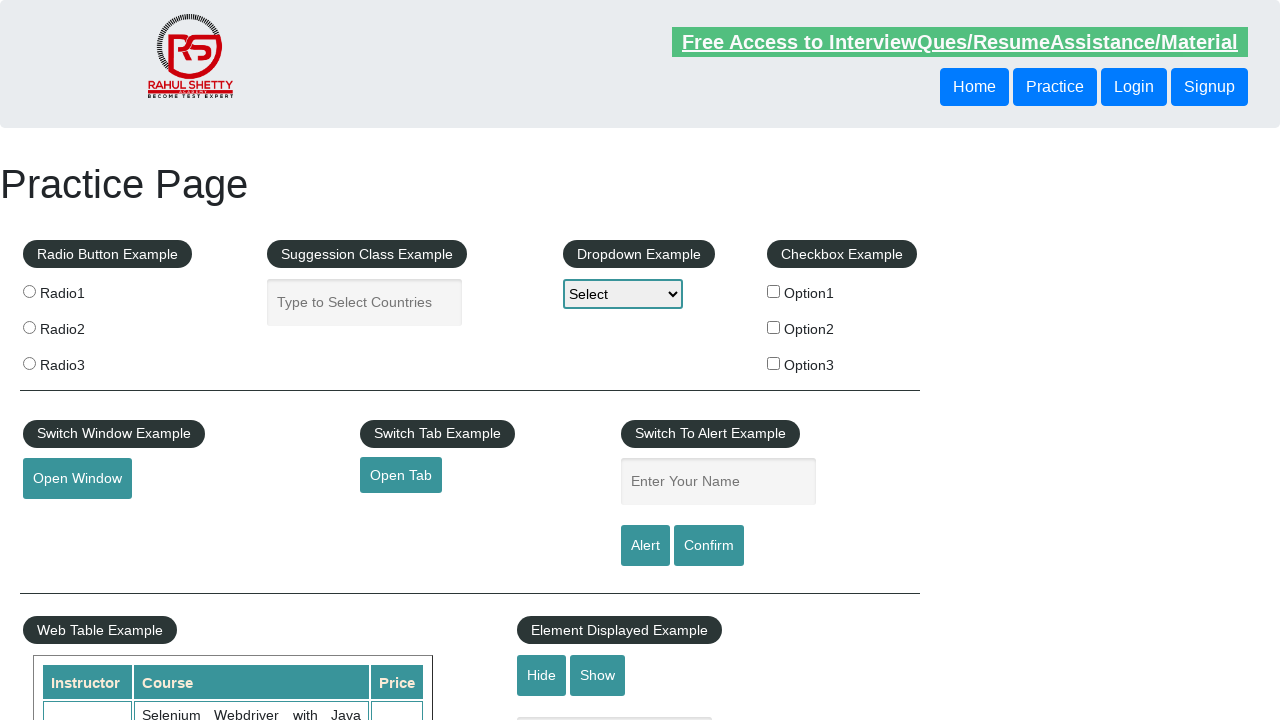

Located footer element with id 'gf-BIG'
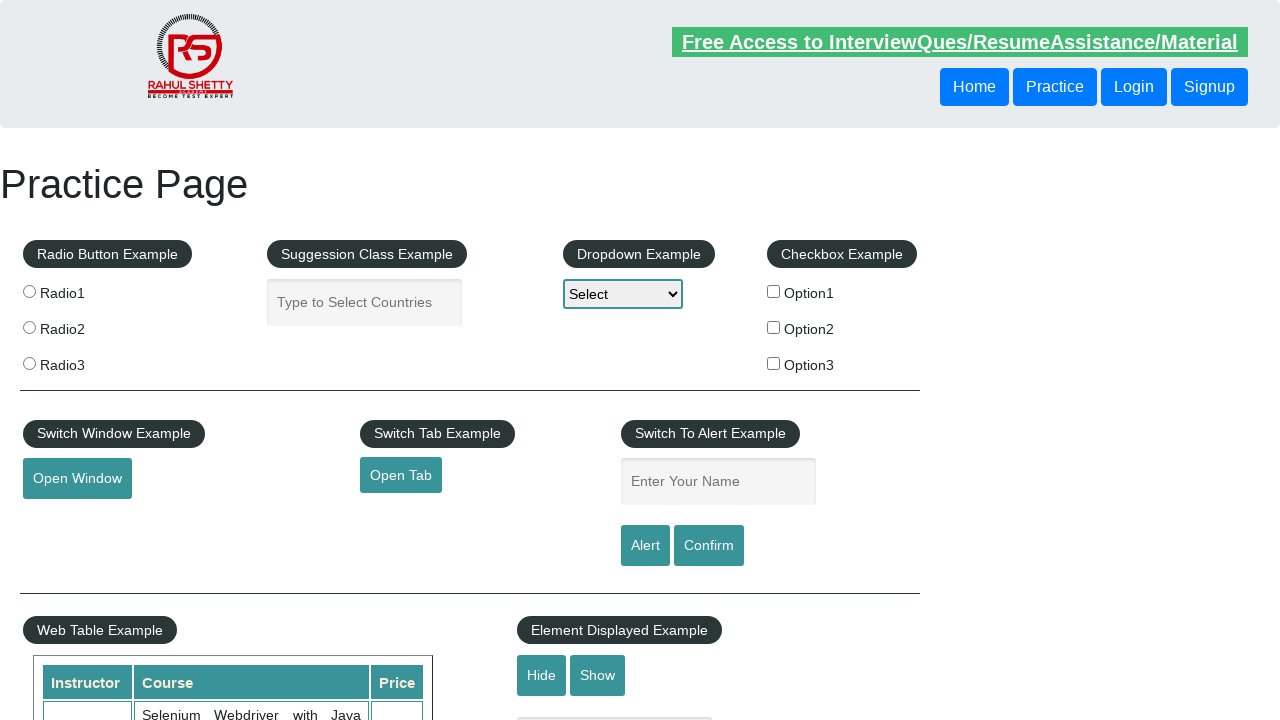

Found 20 links in footer
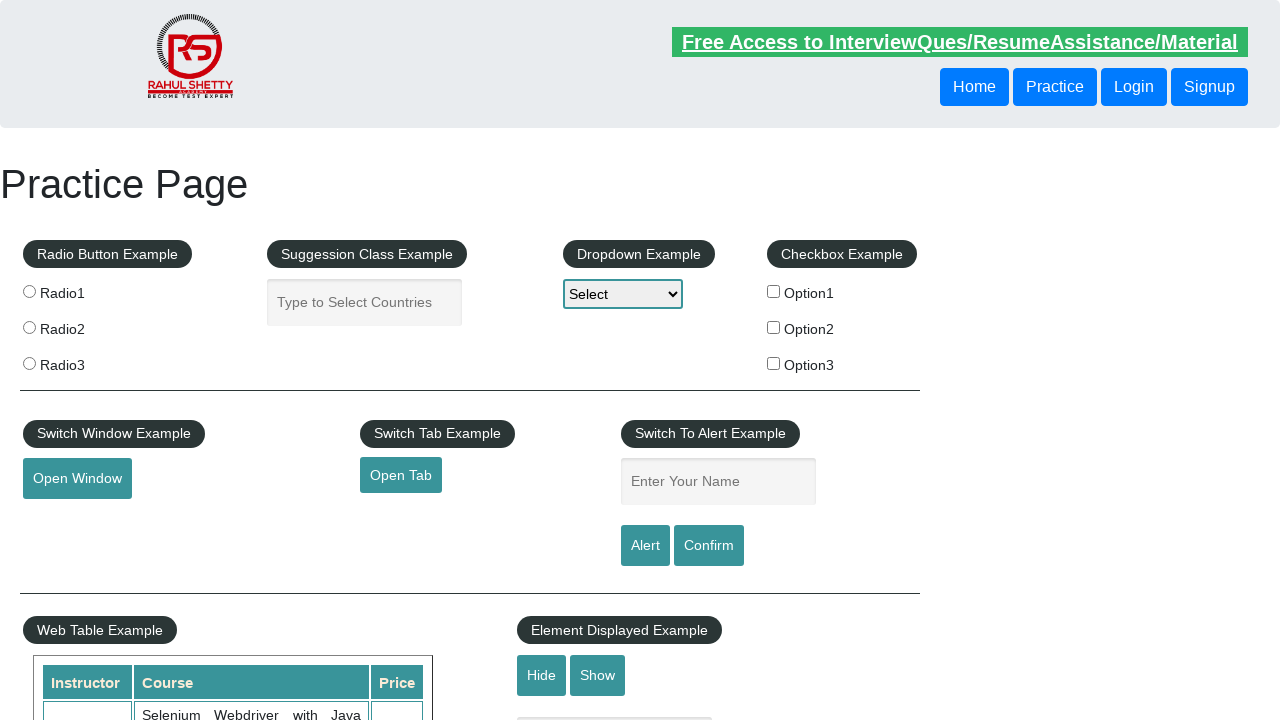

Located first column in footer using XPath
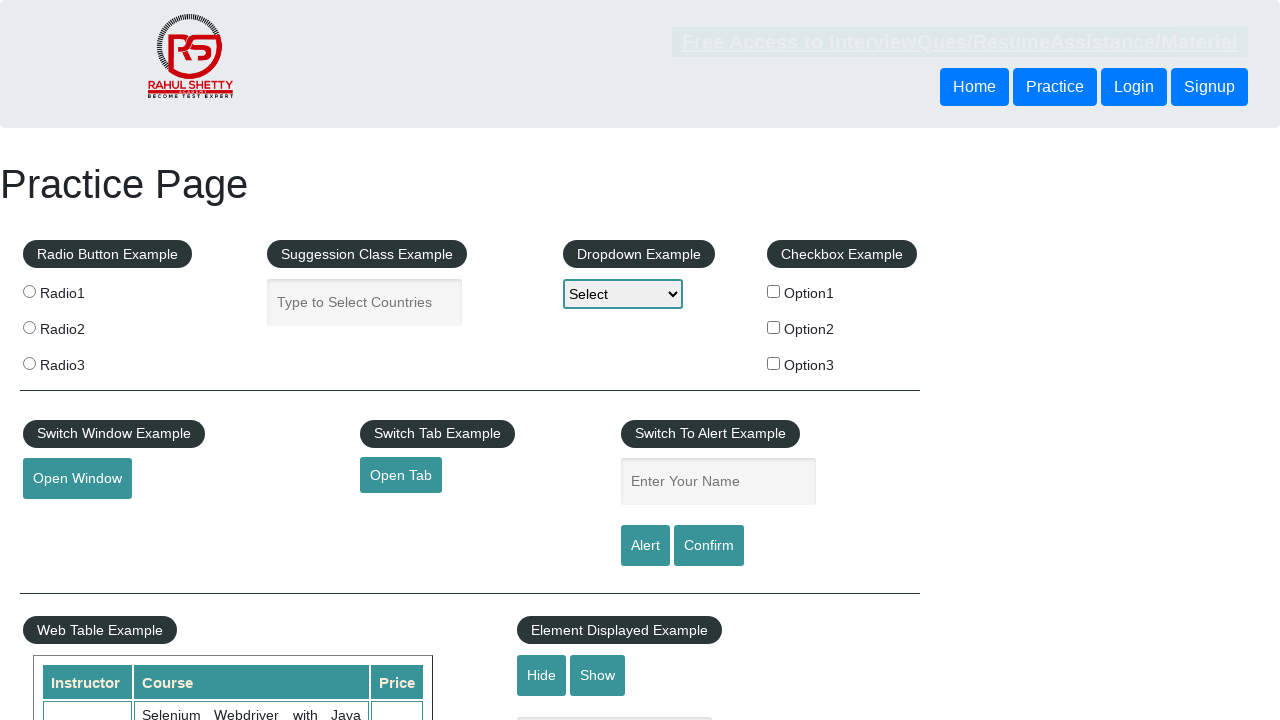

Found 5 links in first column
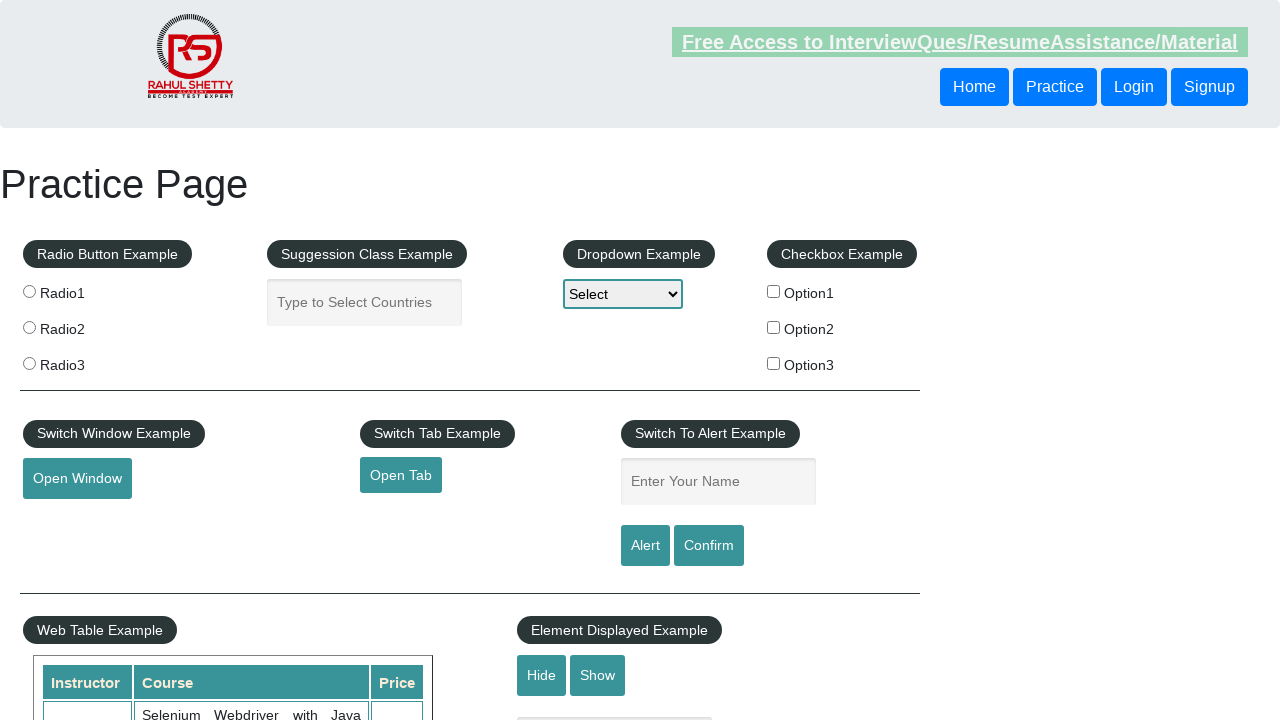

Opened first column link 1 in new tab using Ctrl+Click at (68, 520) on div[id='gf-BIG'] >> xpath=//table/tbody/tr/td[1]/ul >> a >> nth=1
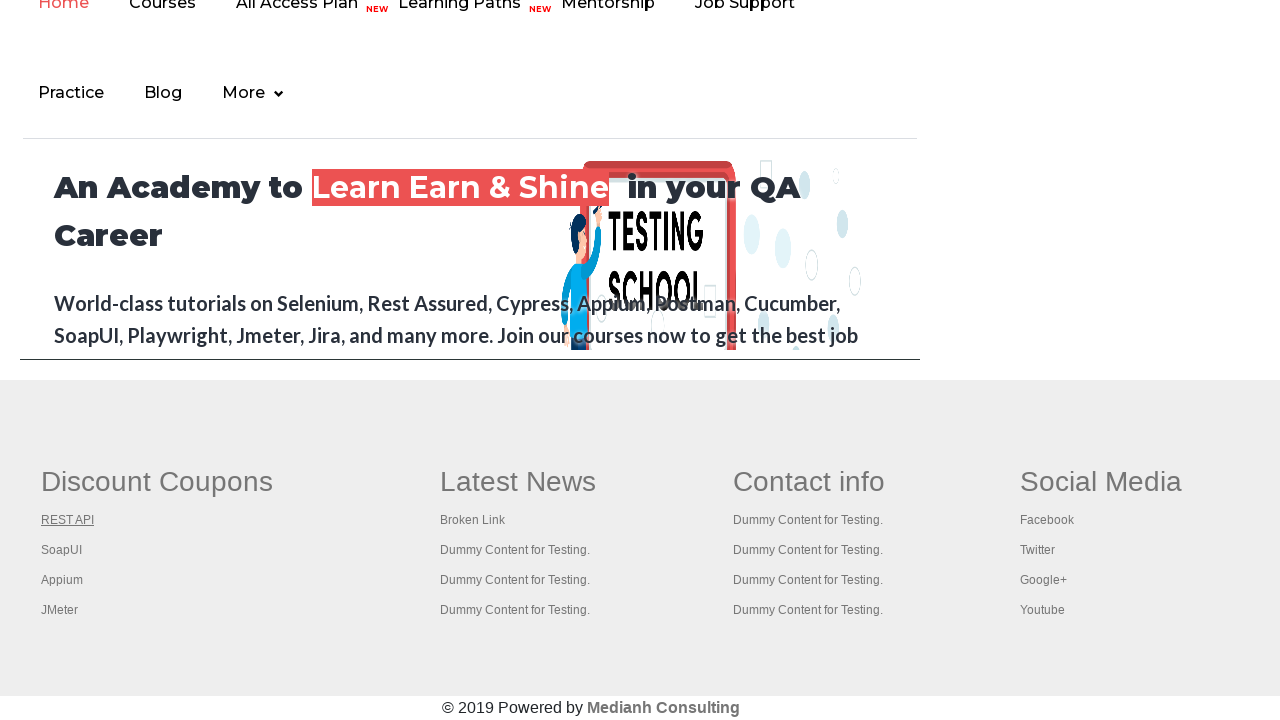

Opened first column link 2 in new tab using Ctrl+Click at (62, 550) on div[id='gf-BIG'] >> xpath=//table/tbody/tr/td[1]/ul >> a >> nth=2
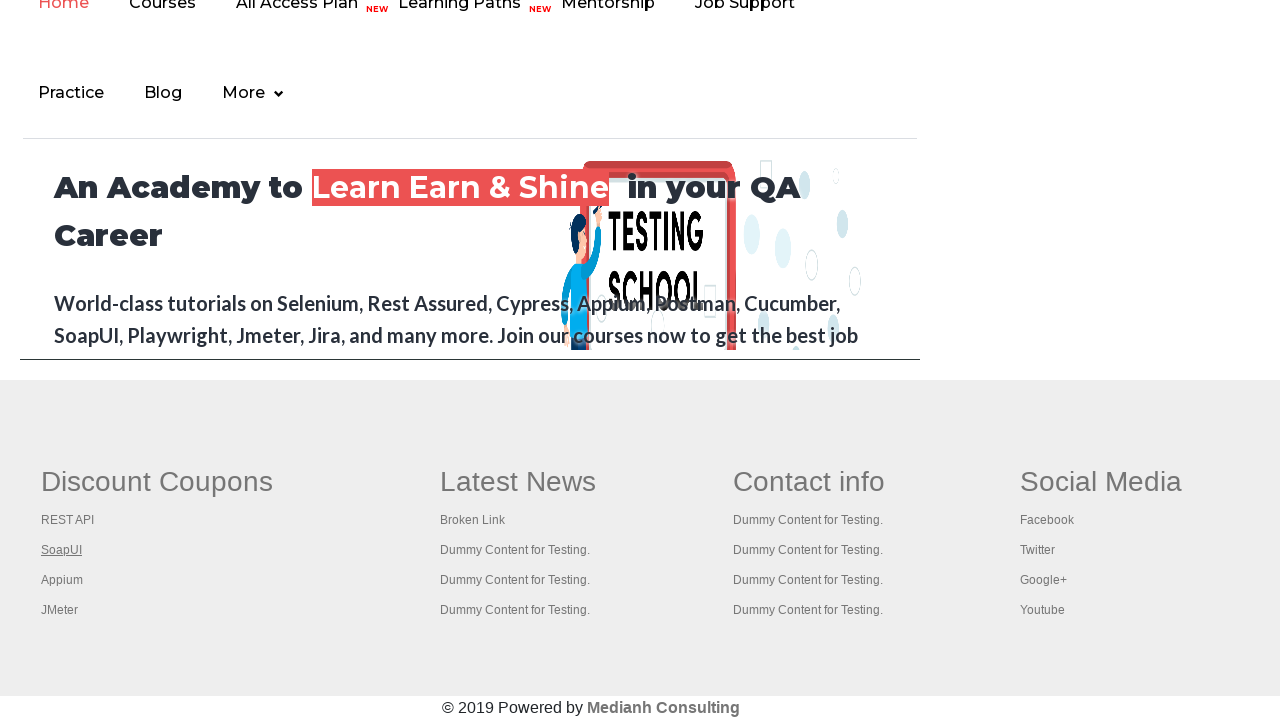

Opened first column link 3 in new tab using Ctrl+Click at (62, 580) on div[id='gf-BIG'] >> xpath=//table/tbody/tr/td[1]/ul >> a >> nth=3
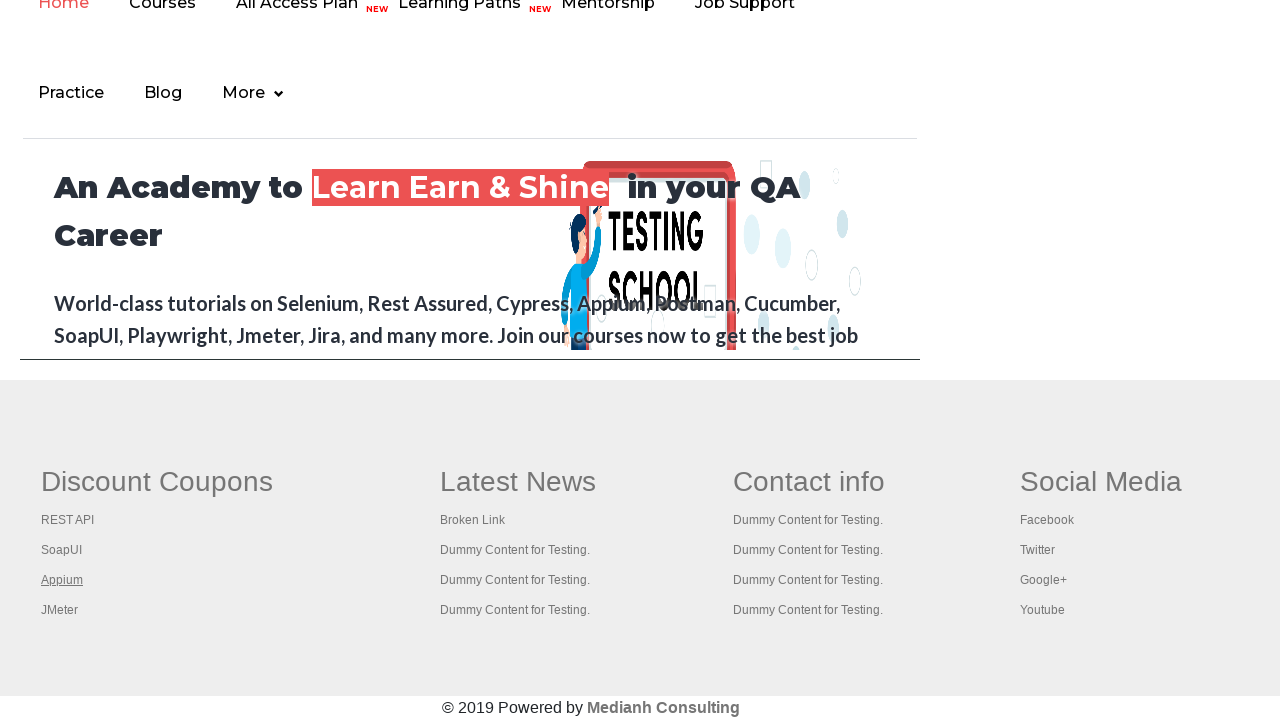

Opened first column link 4 in new tab using Ctrl+Click at (60, 610) on div[id='gf-BIG'] >> xpath=//table/tbody/tr/td[1]/ul >> a >> nth=4
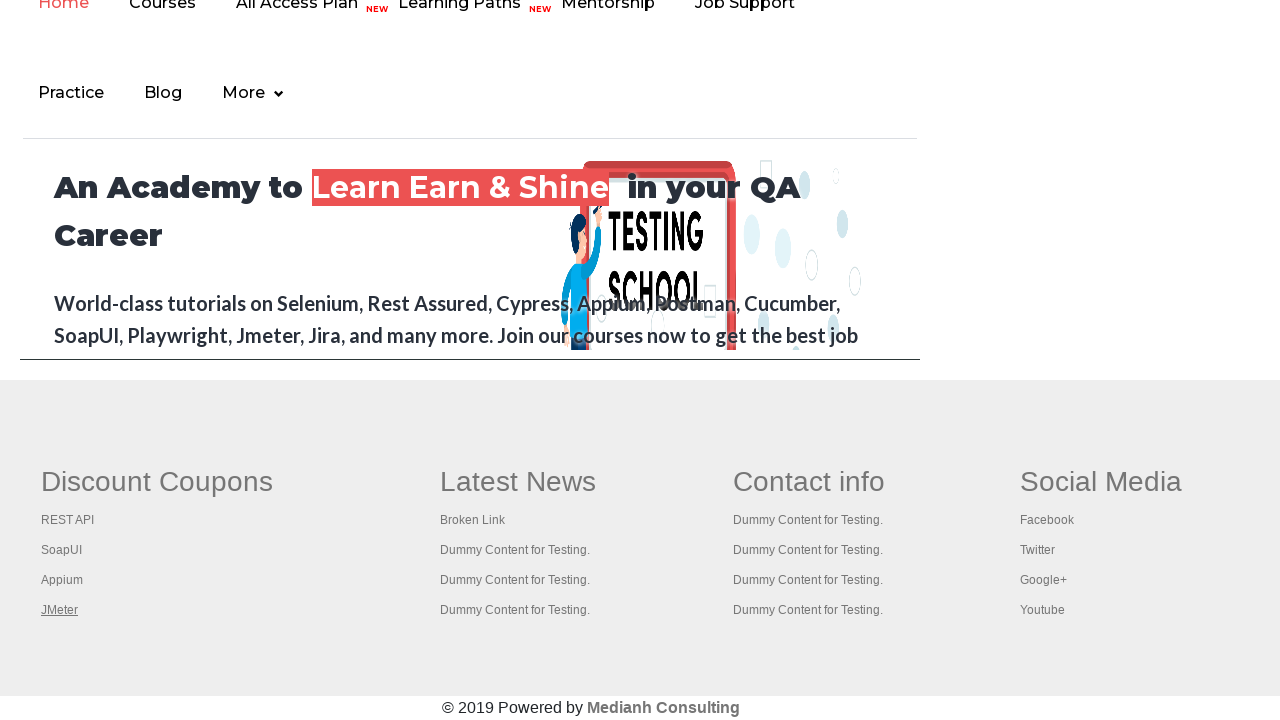

Waited 5 seconds for all tabs to load
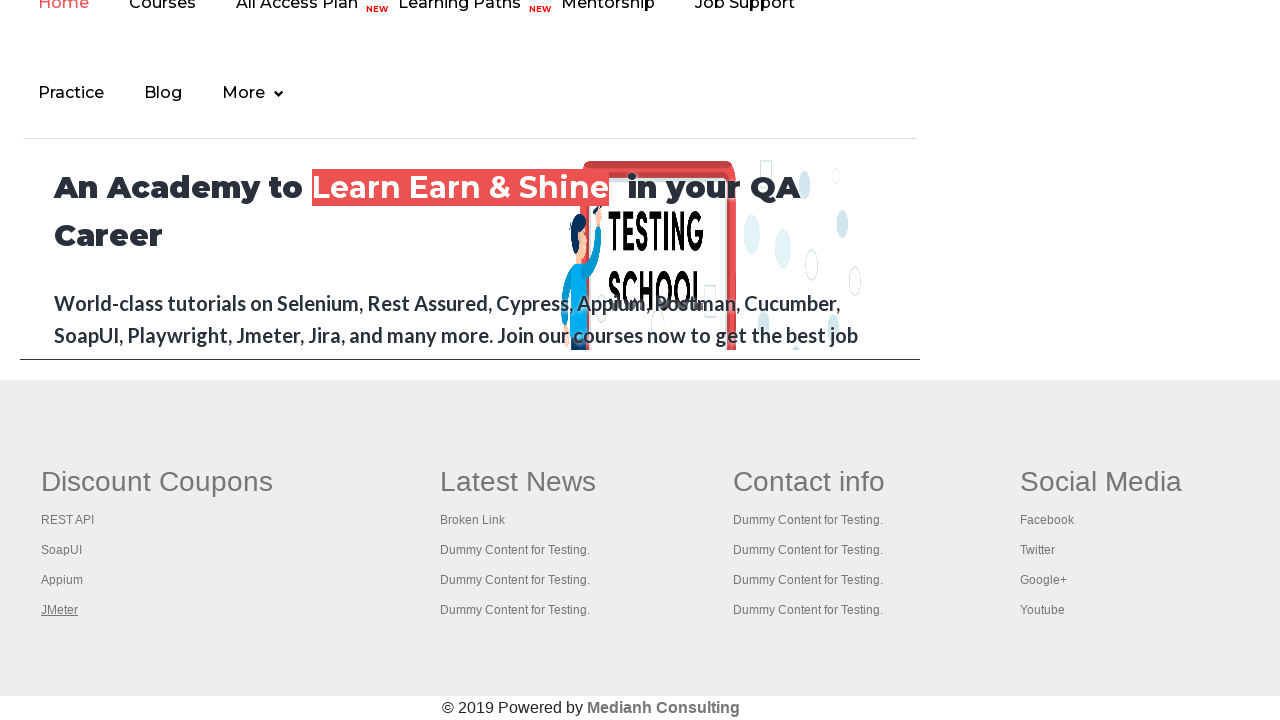

Retrieved all 5 open pages/tabs
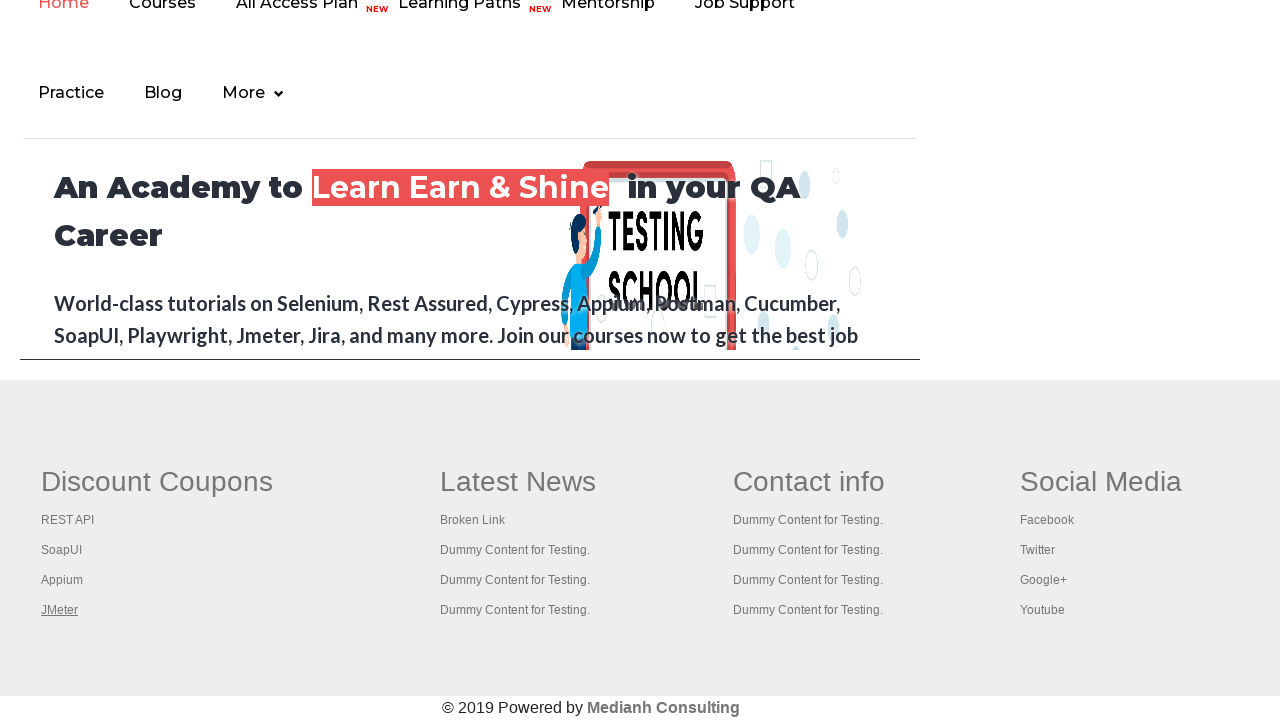

Retrieved title from page: Practice Page
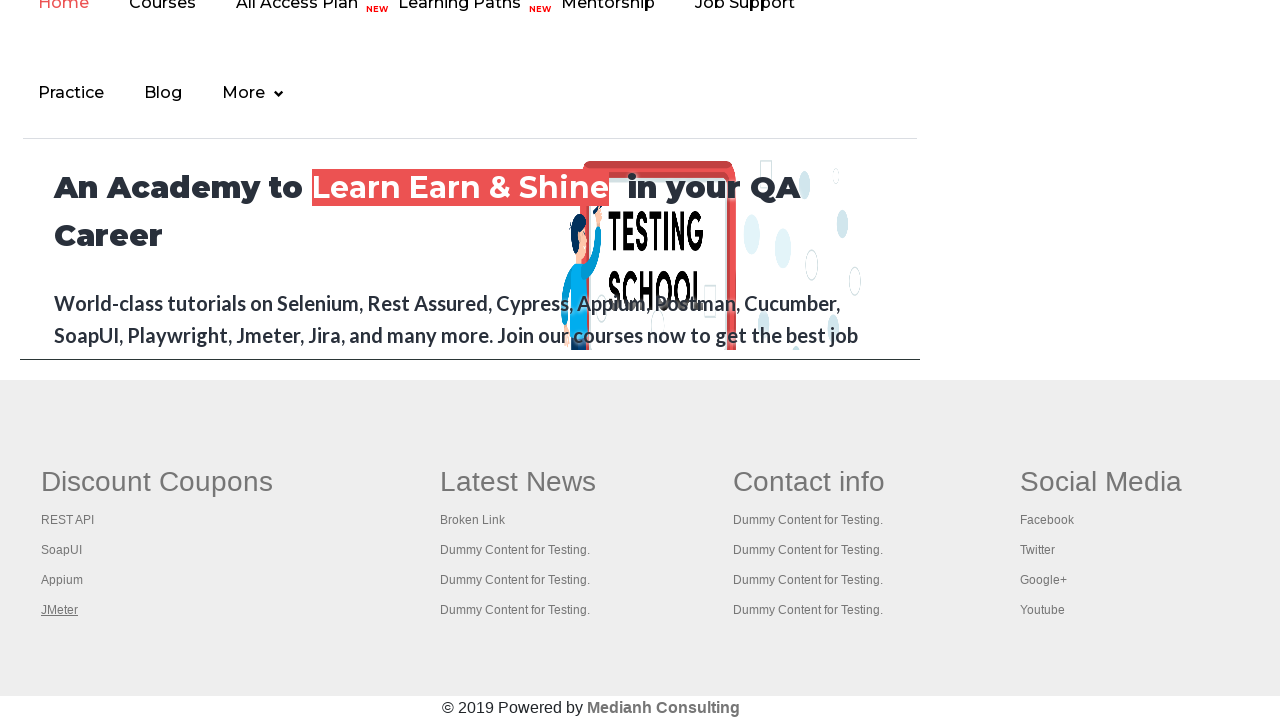

Retrieved title from page: REST API Tutorial
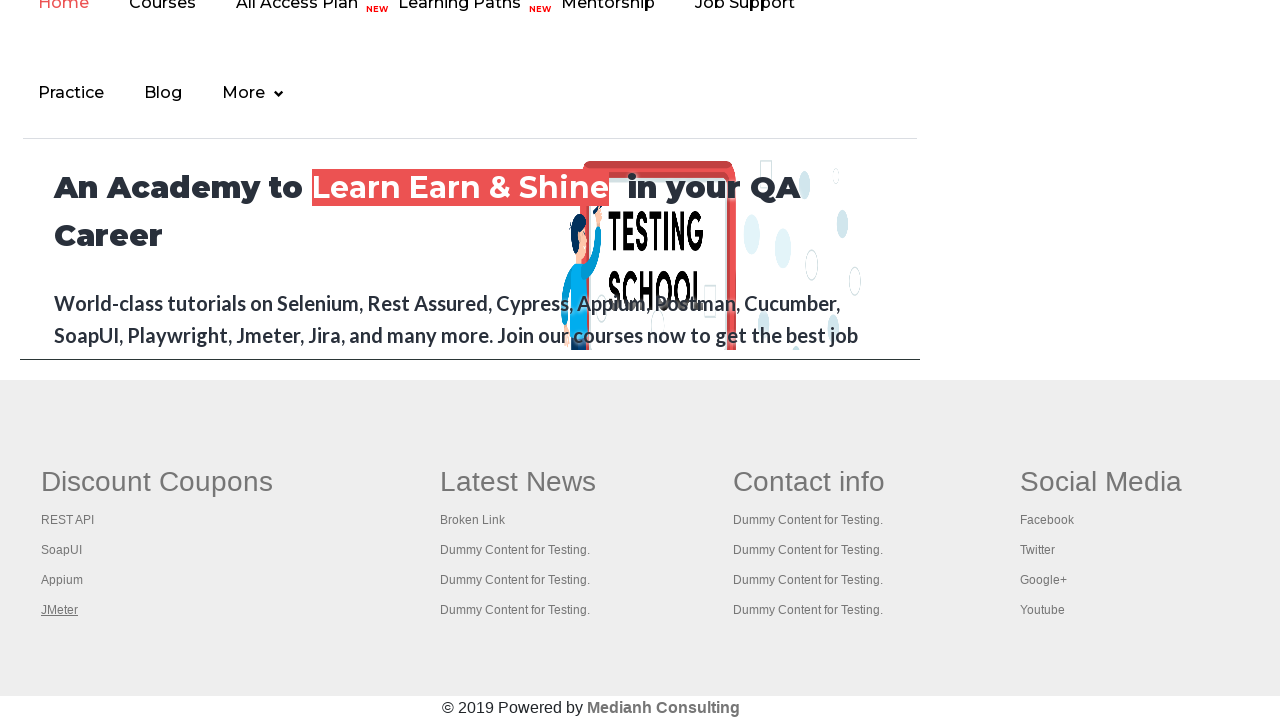

Retrieved title from page: The World’s Most Popular API Testing Tool | SoapUI
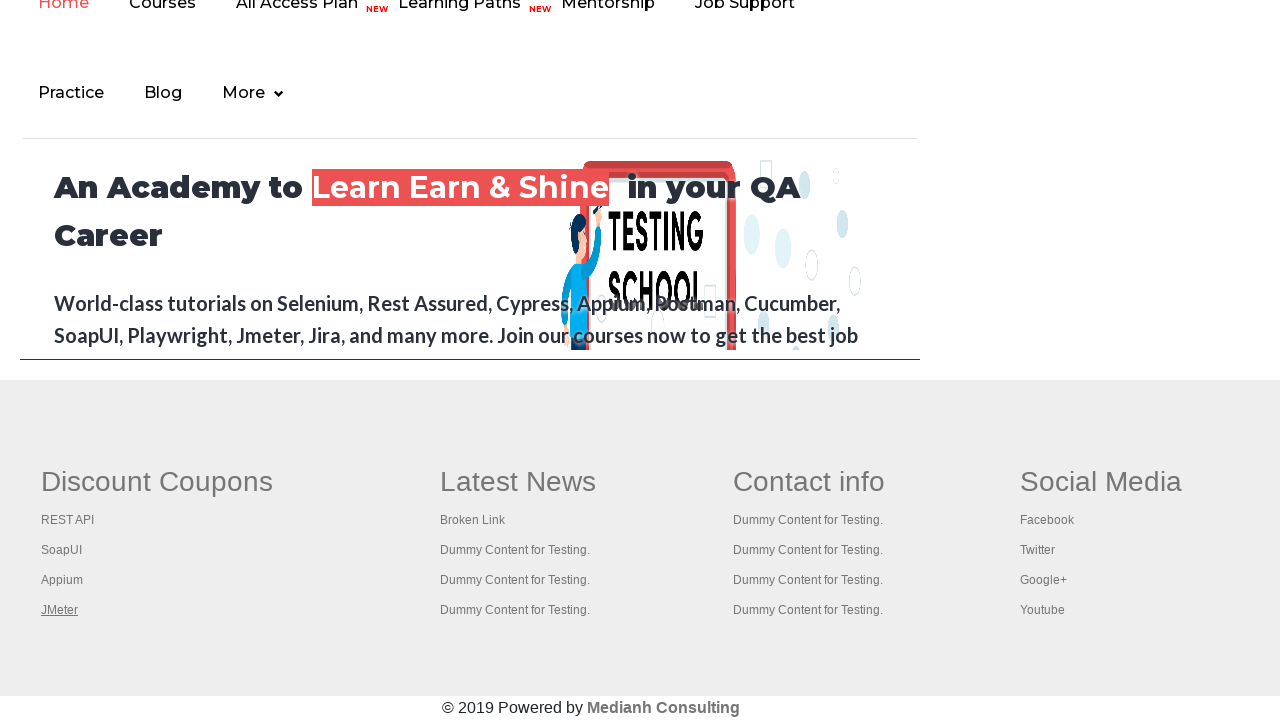

Retrieved title from page: Appium tutorial for Mobile Apps testing | RahulShetty Academy | Rahul
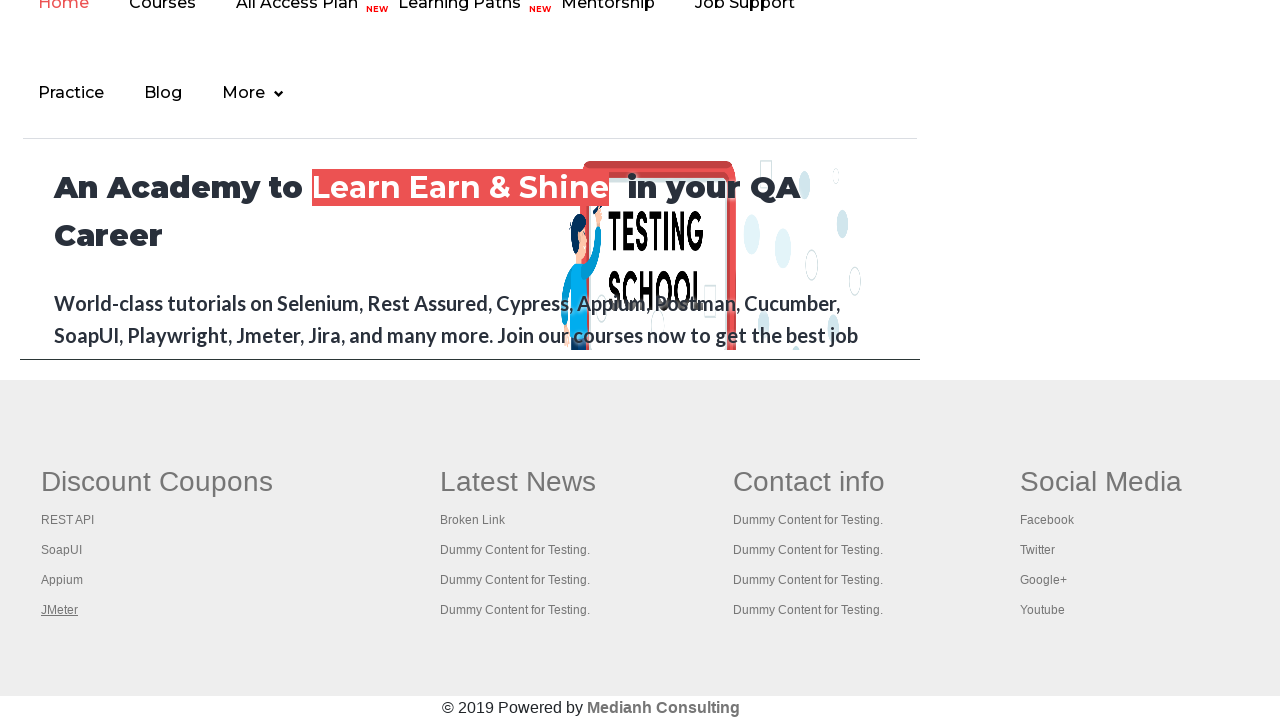

Retrieved title from page: Apache JMeter - Apache JMeter™
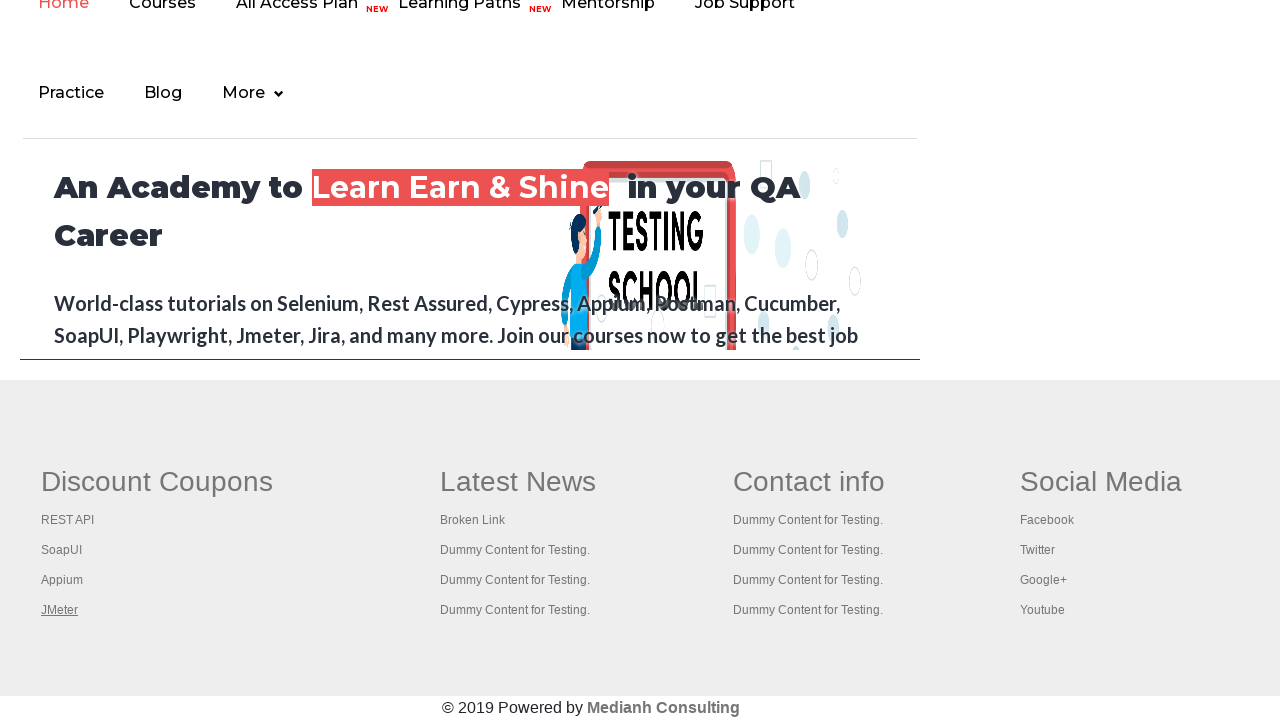

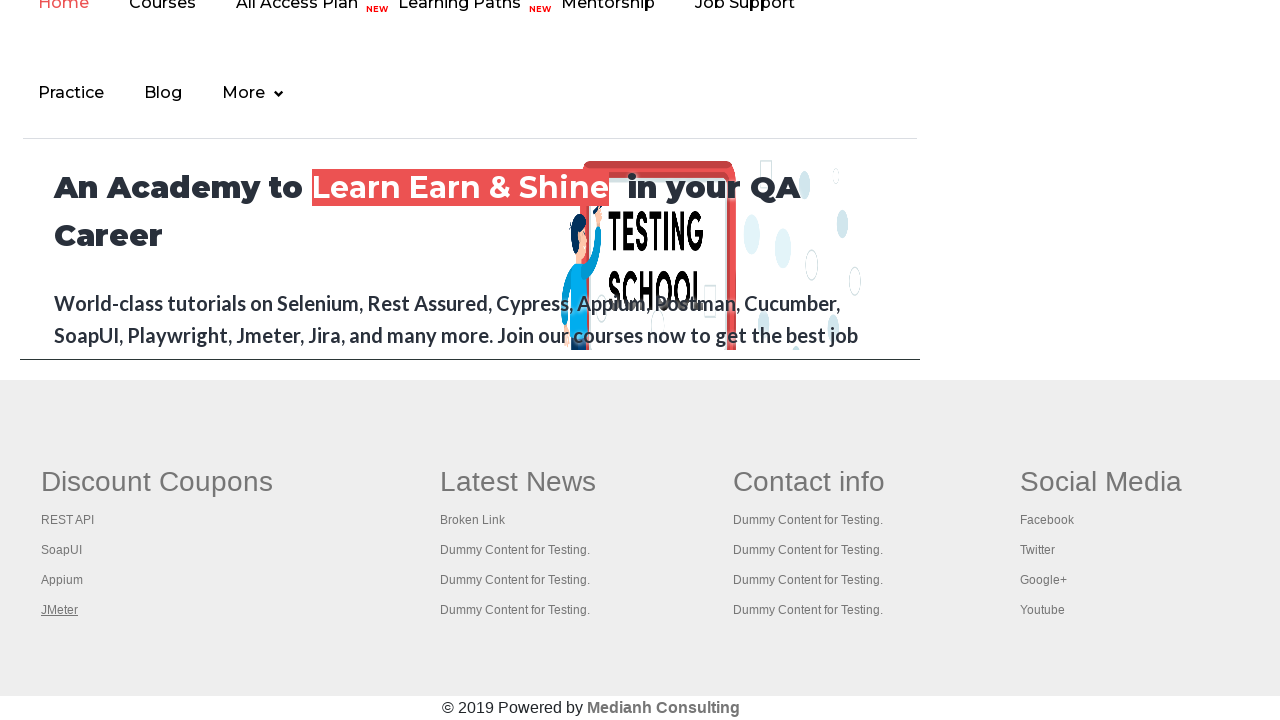